Tests that clicking the Due column header sorts the table values in ascending order by verifying the Due column values are properly sorted

Starting URL: http://the-internet.herokuapp.com/tables

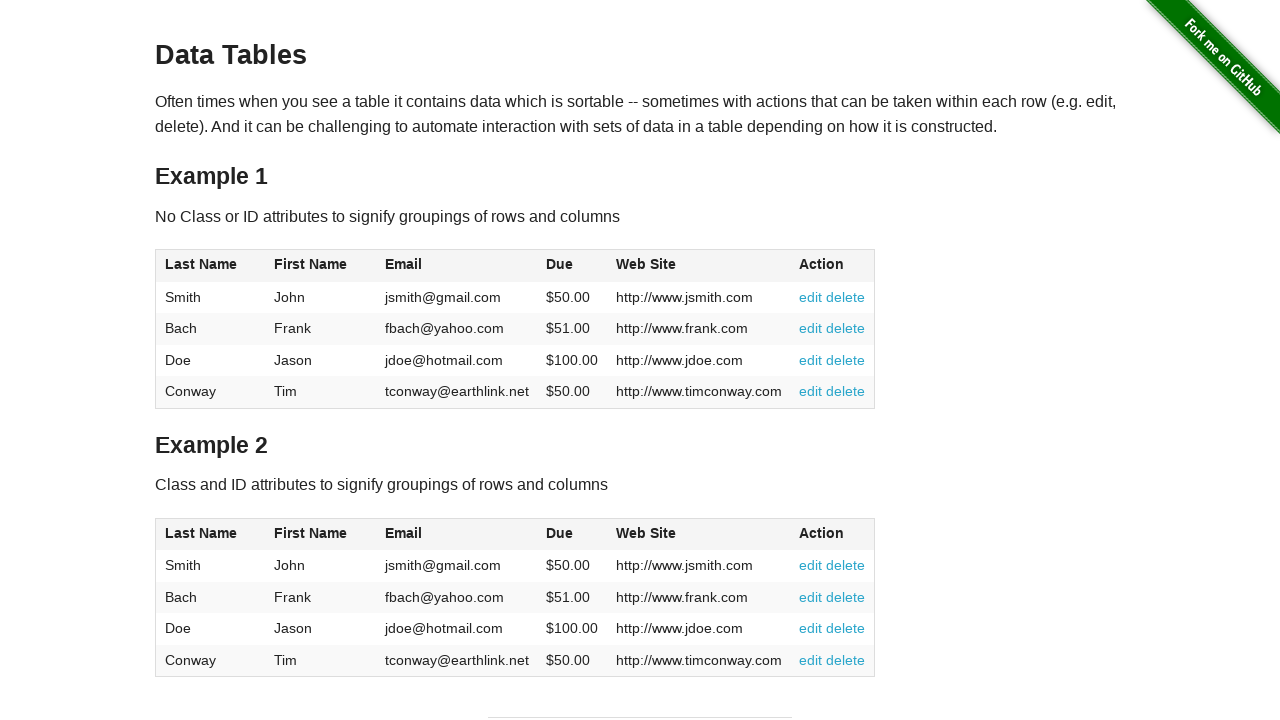

Clicked Due column header to sort ascending at (572, 266) on #table1 thead tr th:nth-of-type(4)
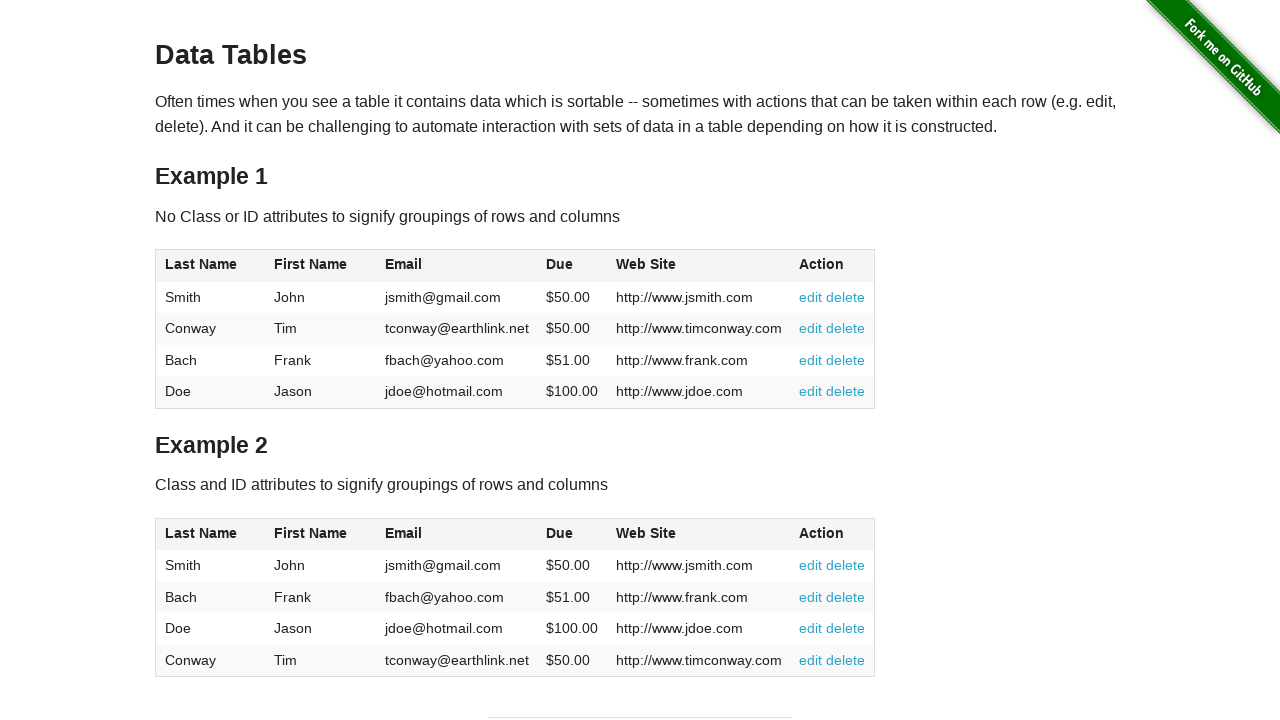

Table Due column values loaded and ready
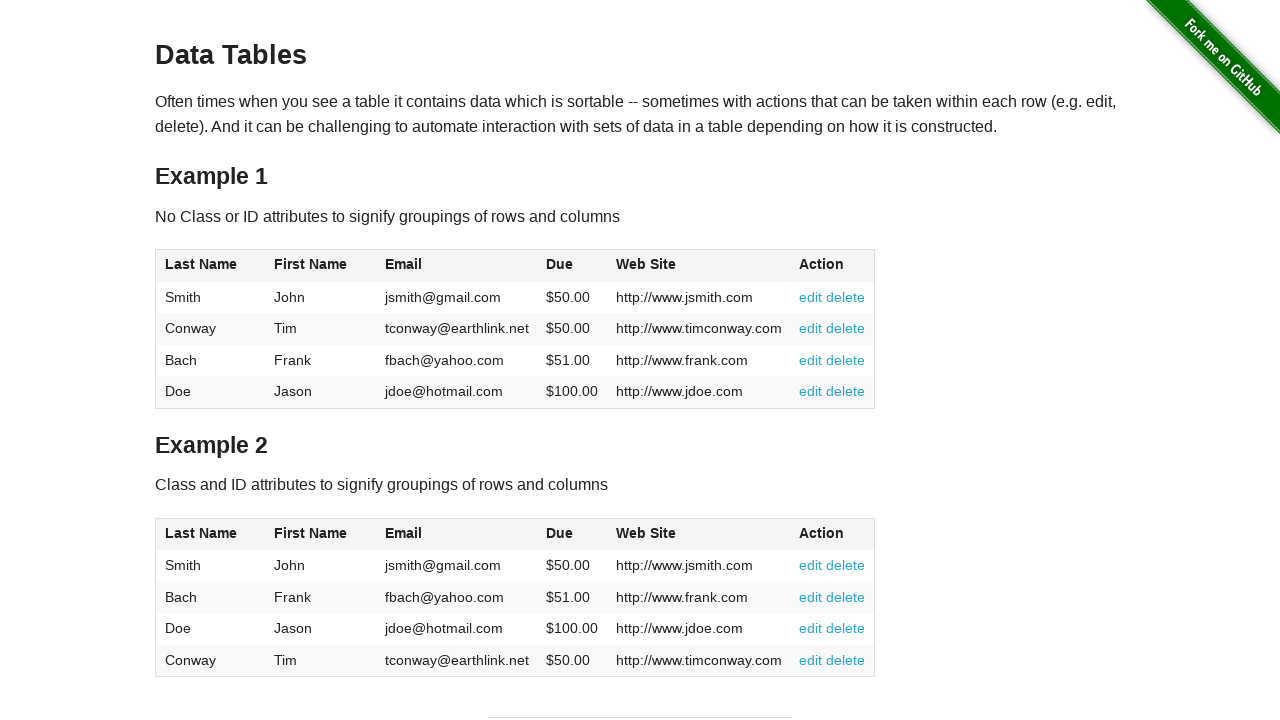

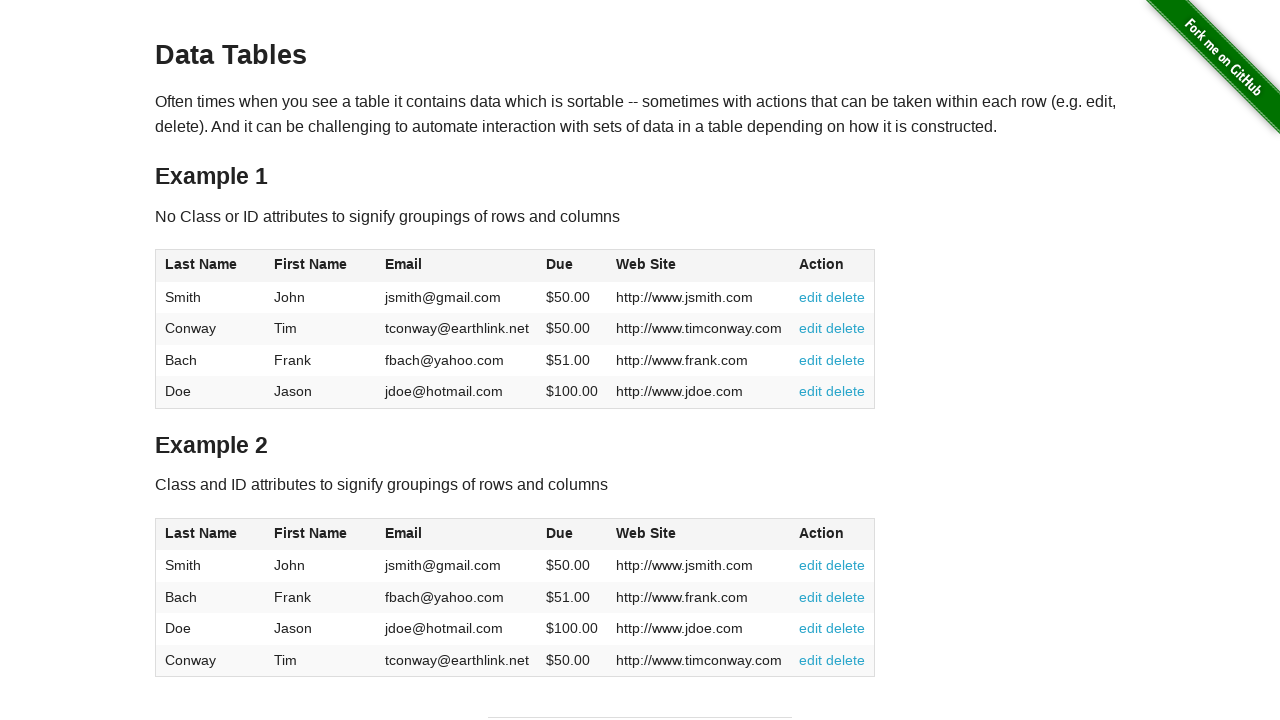